Tests window/tab handling by clicking a button that opens a new window and then managing window handles

Starting URL: https://rahulshettyacademy.com/AutomationPractice/

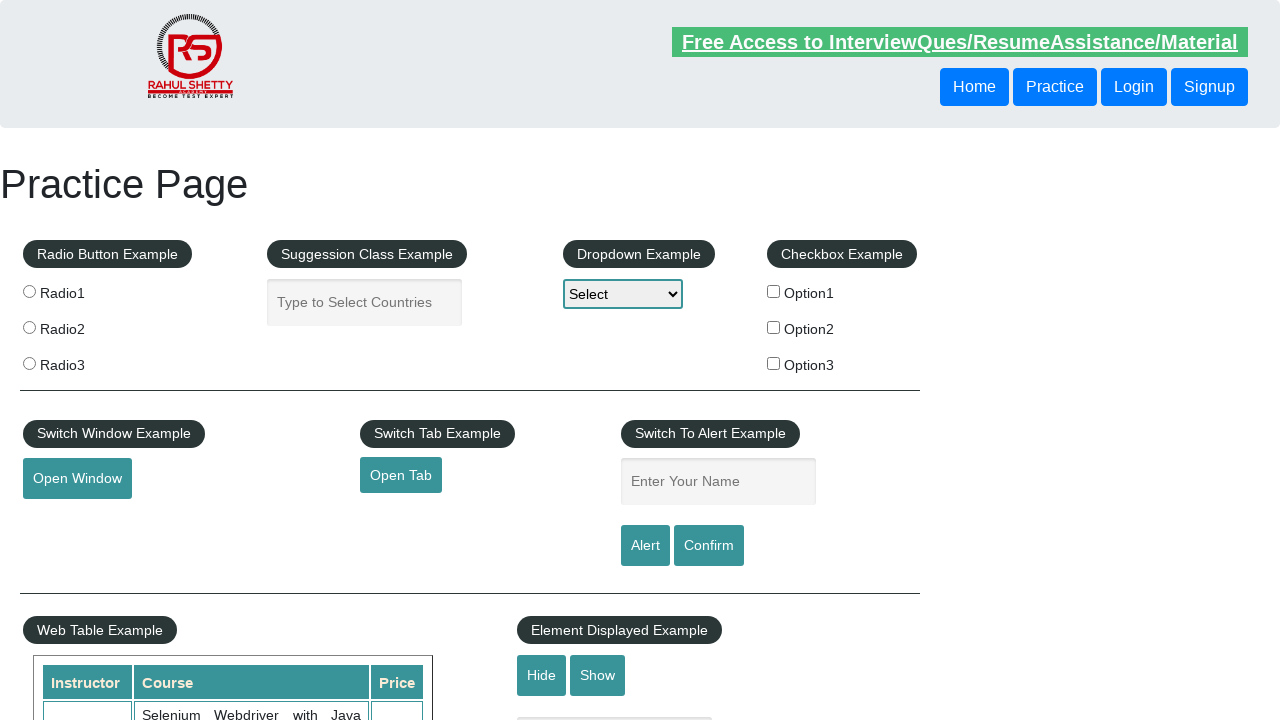

Clicked the 'Open Window' button to open a new tab/window at (77, 479) on #openwindow
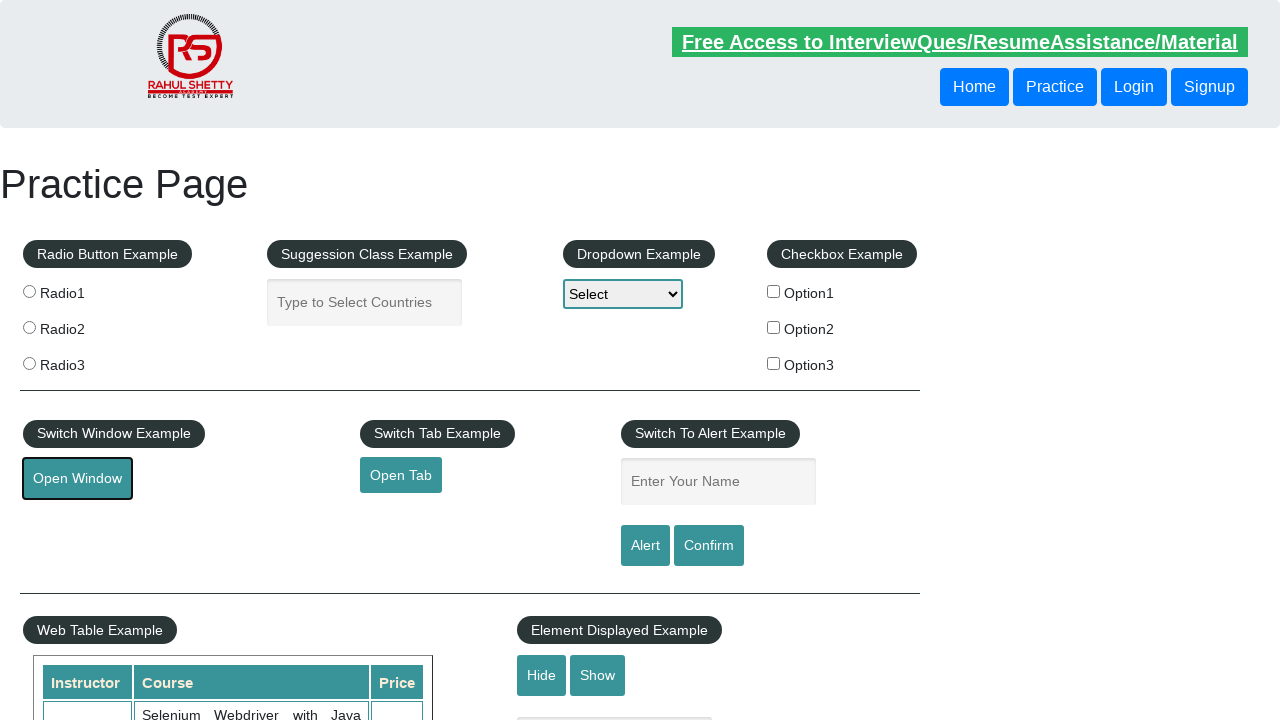

New window/tab opened and captured at (77, 479) on #openwindow
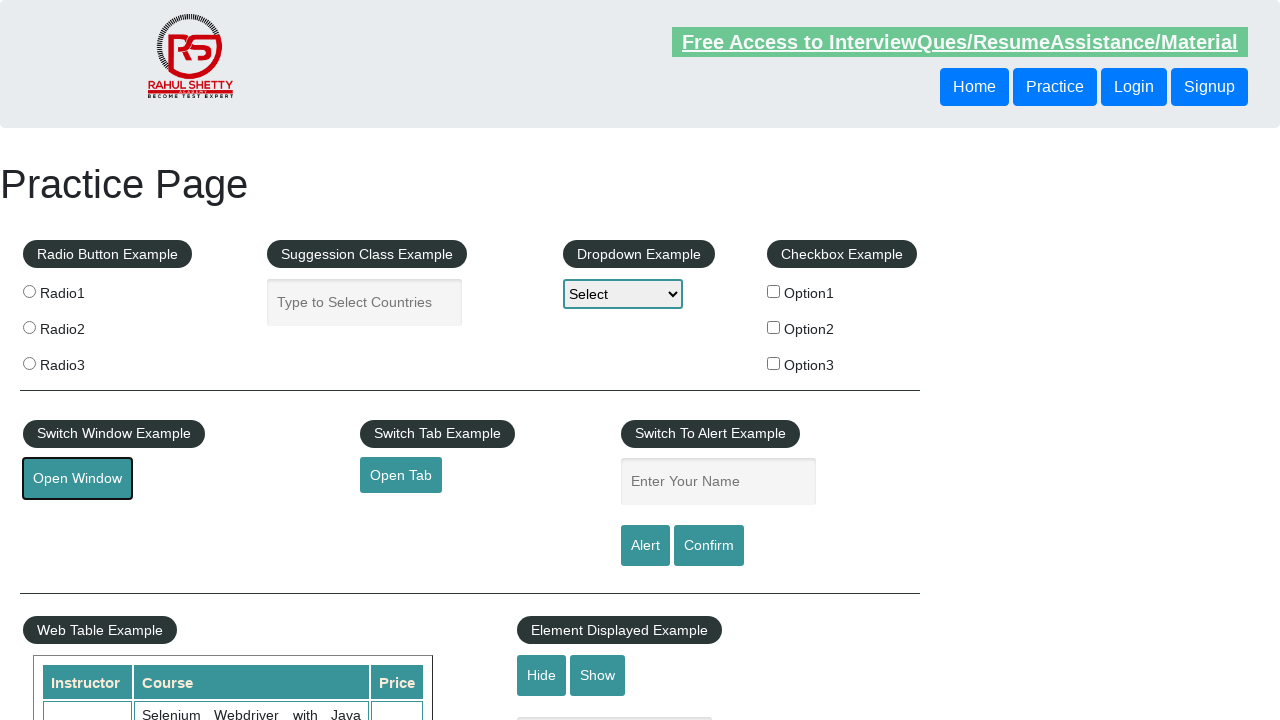

Retrieved reference to the new page object
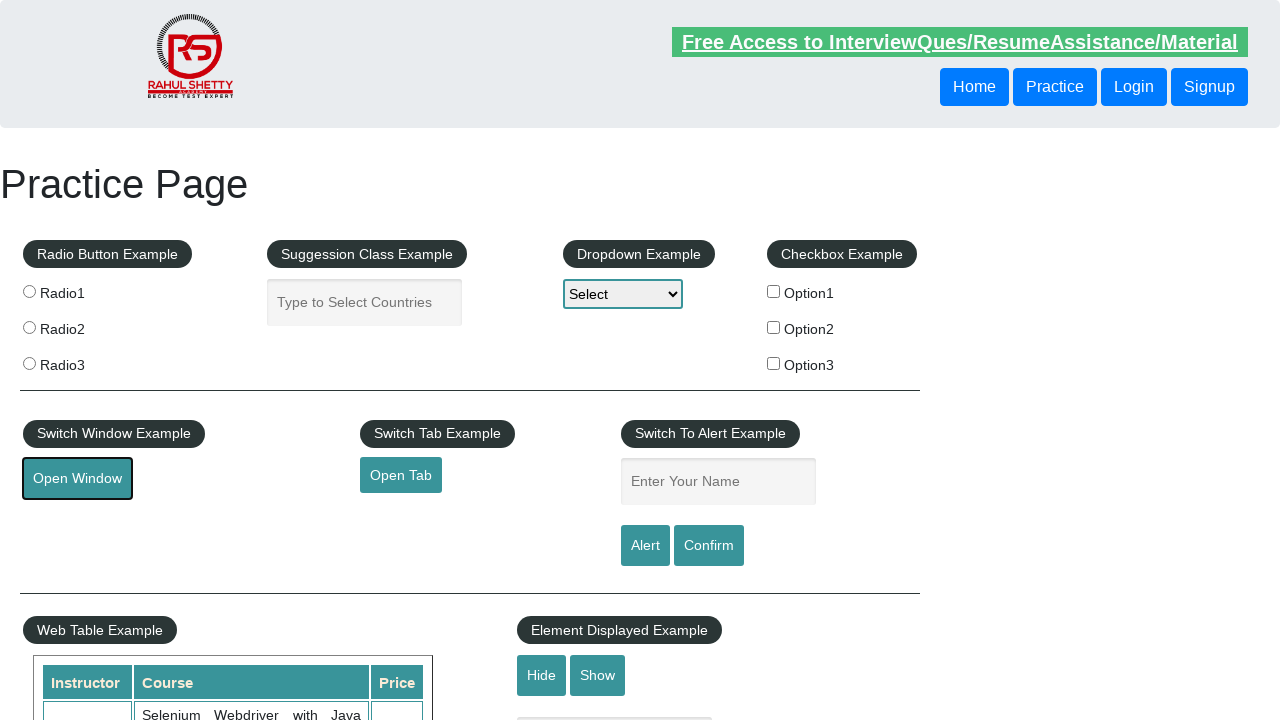

New page finished loading
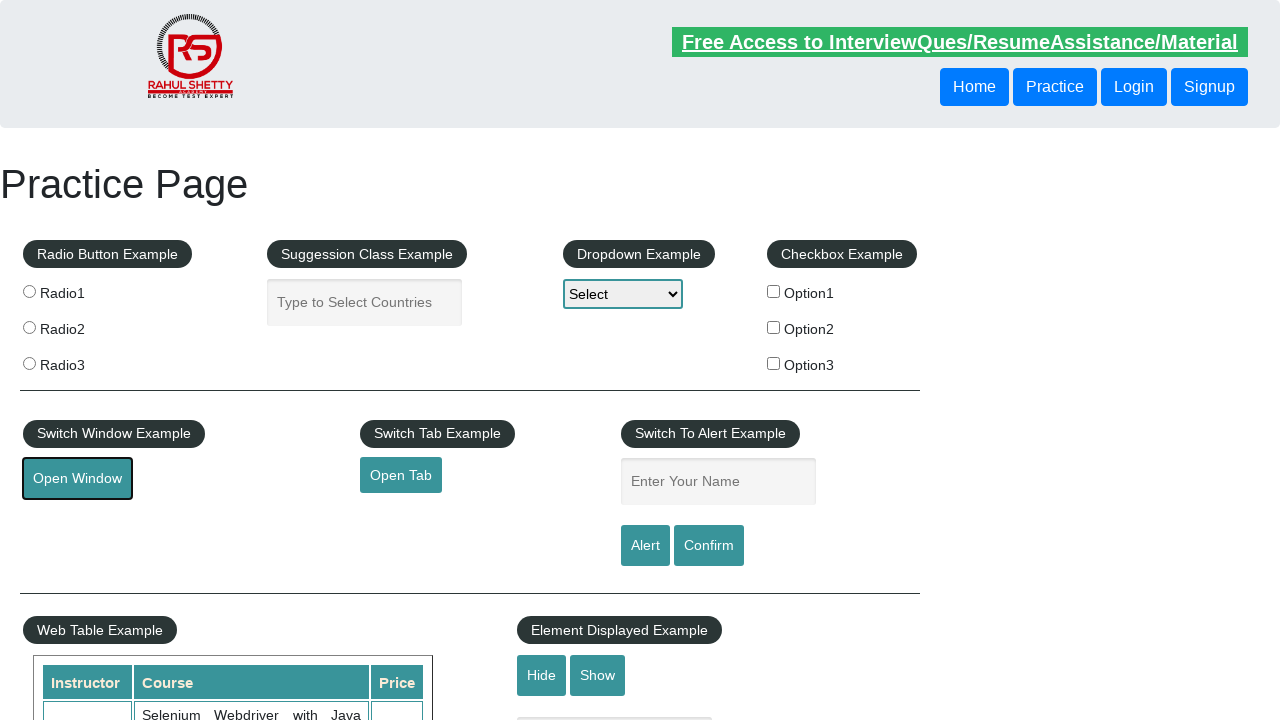

Switched focus back to original page
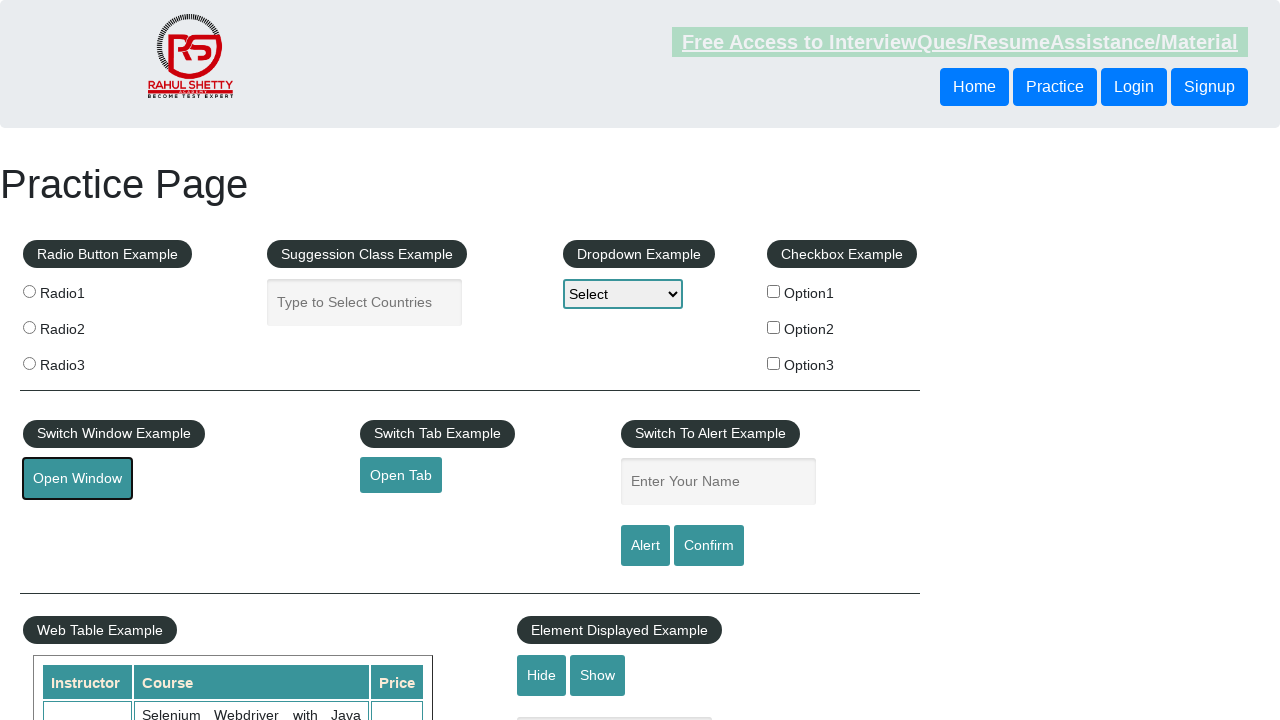

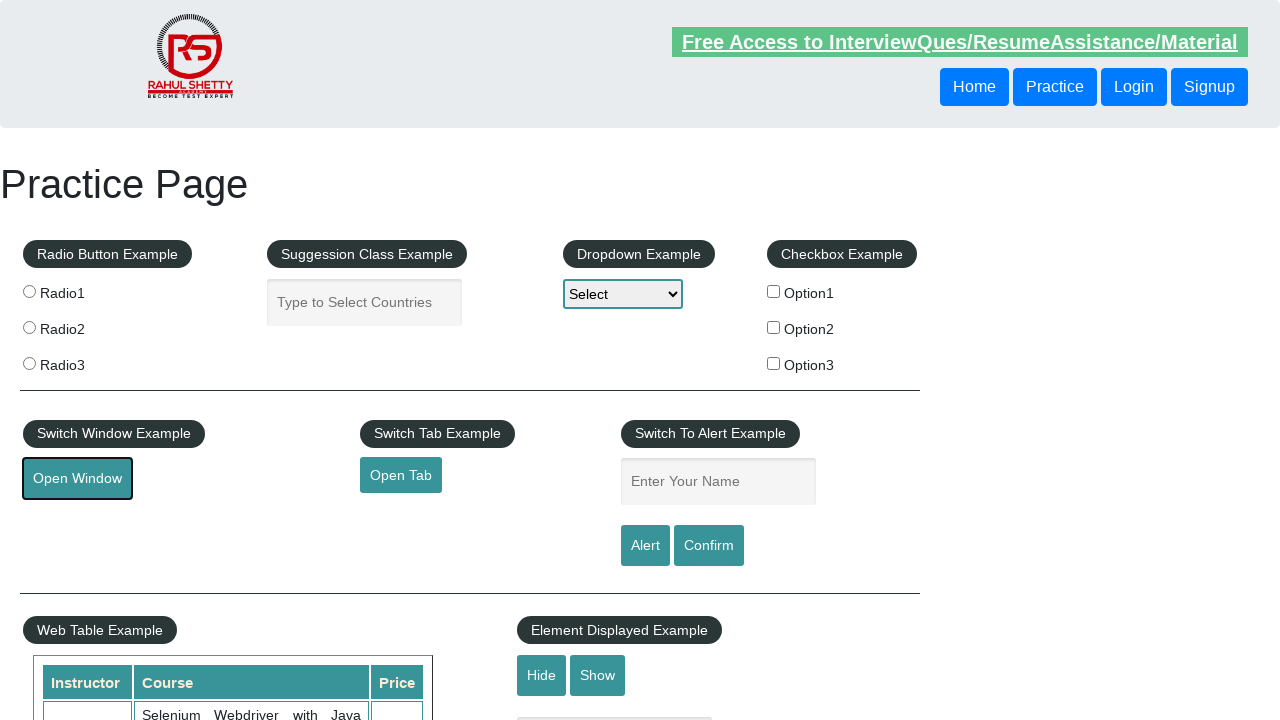